Tests dynamic content loading by clicking a Start button and waiting for "Hello World!" text to appear on the page

Starting URL: https://the-internet.herokuapp.com/dynamic_loading/1

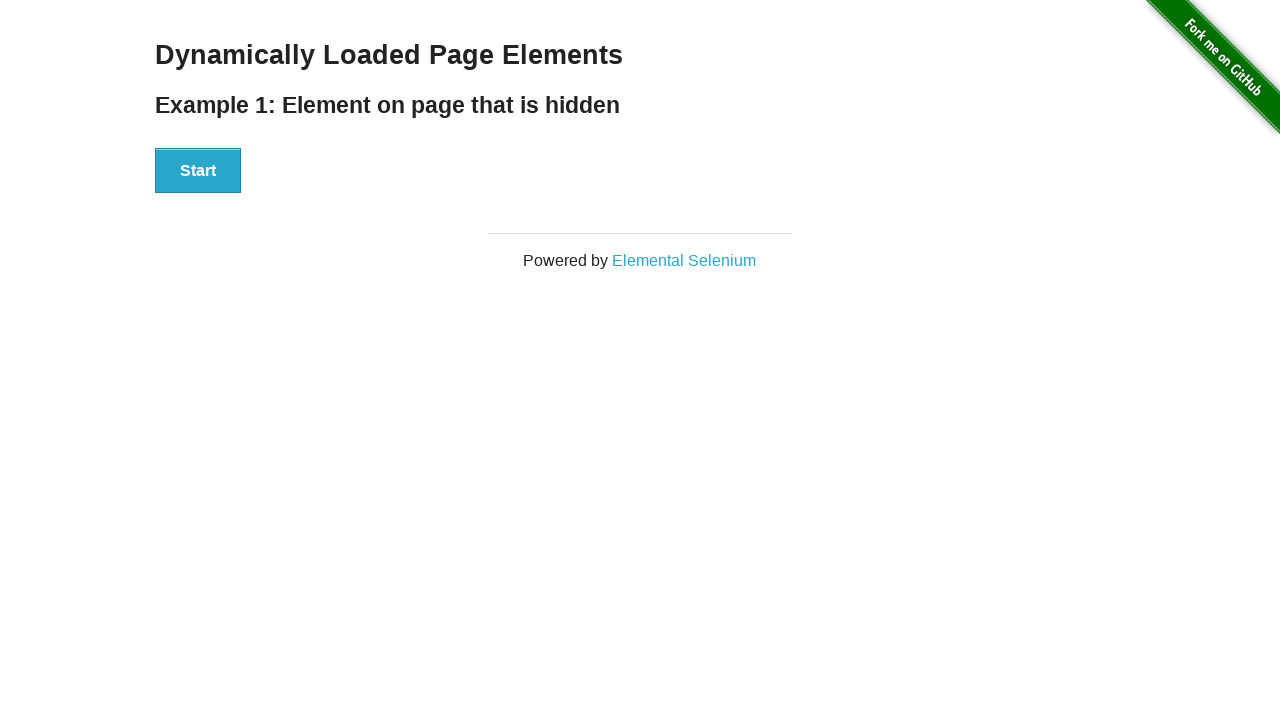

Clicked Start button to initiate dynamic content loading at (198, 171) on xpath=//div[@id='start']//button
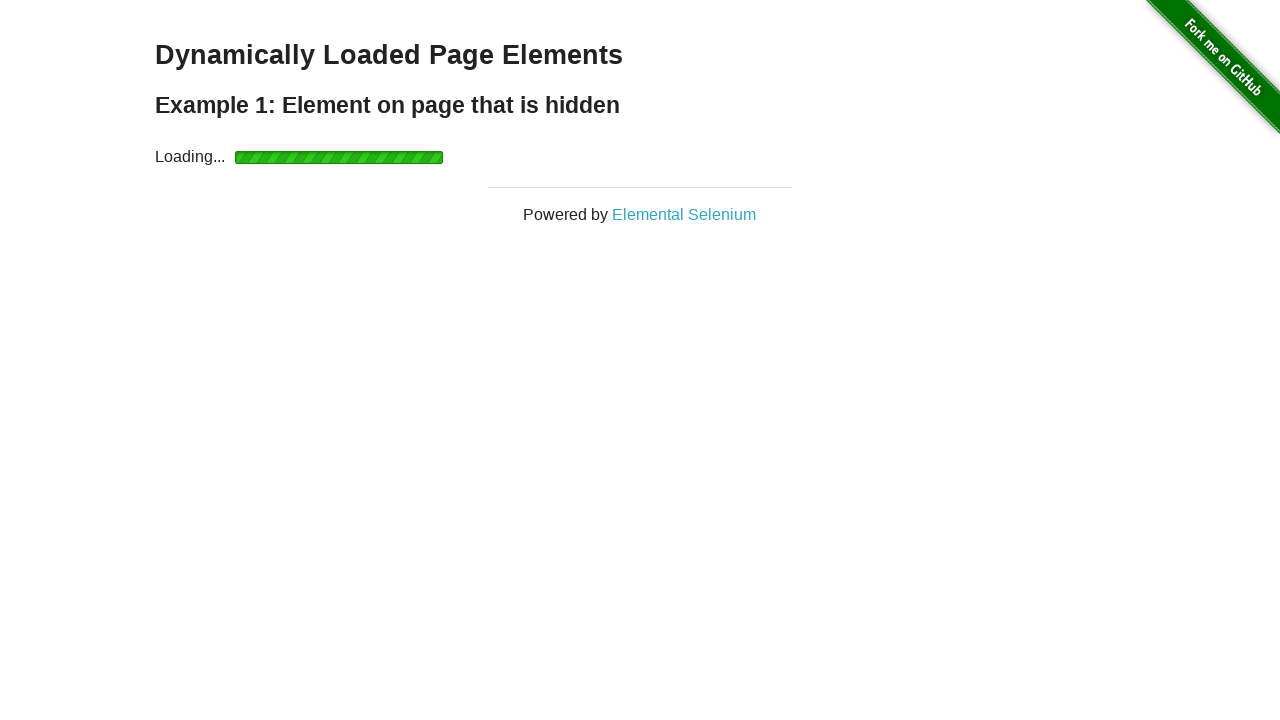

Waited for 'Hello World!' text to appear and become visible
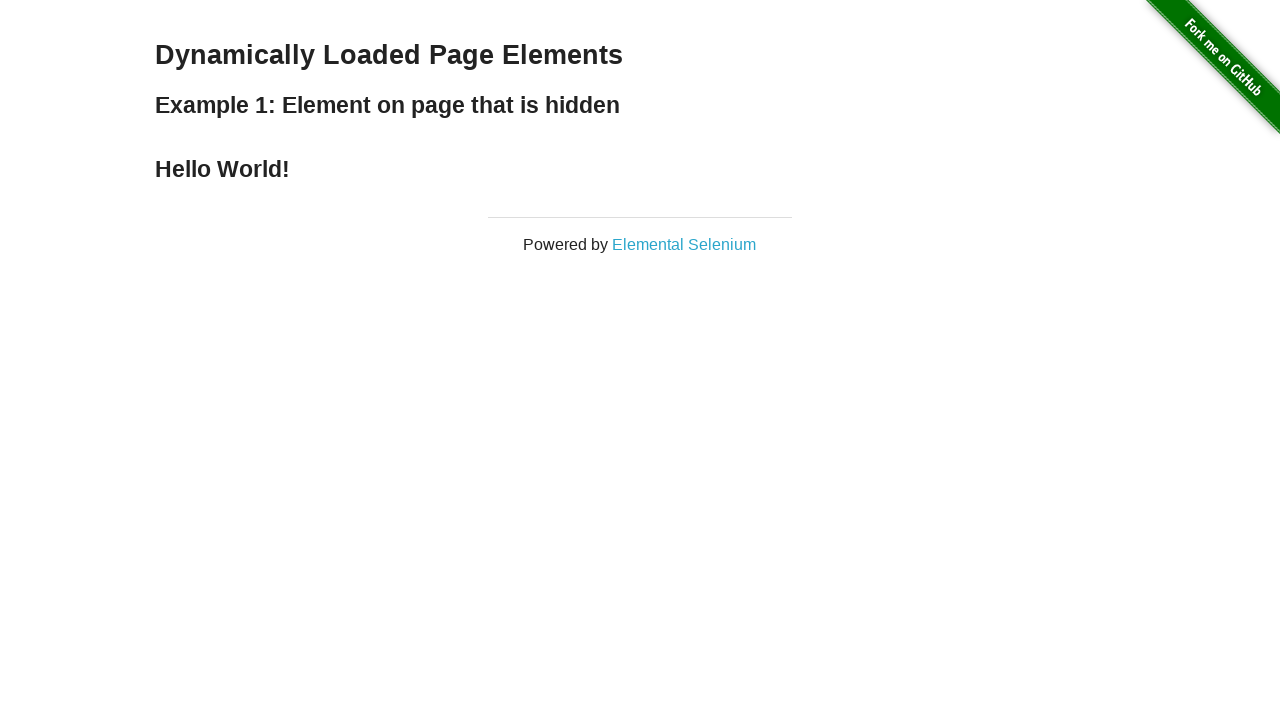

Verified that the loaded element contains 'Hello World!' text
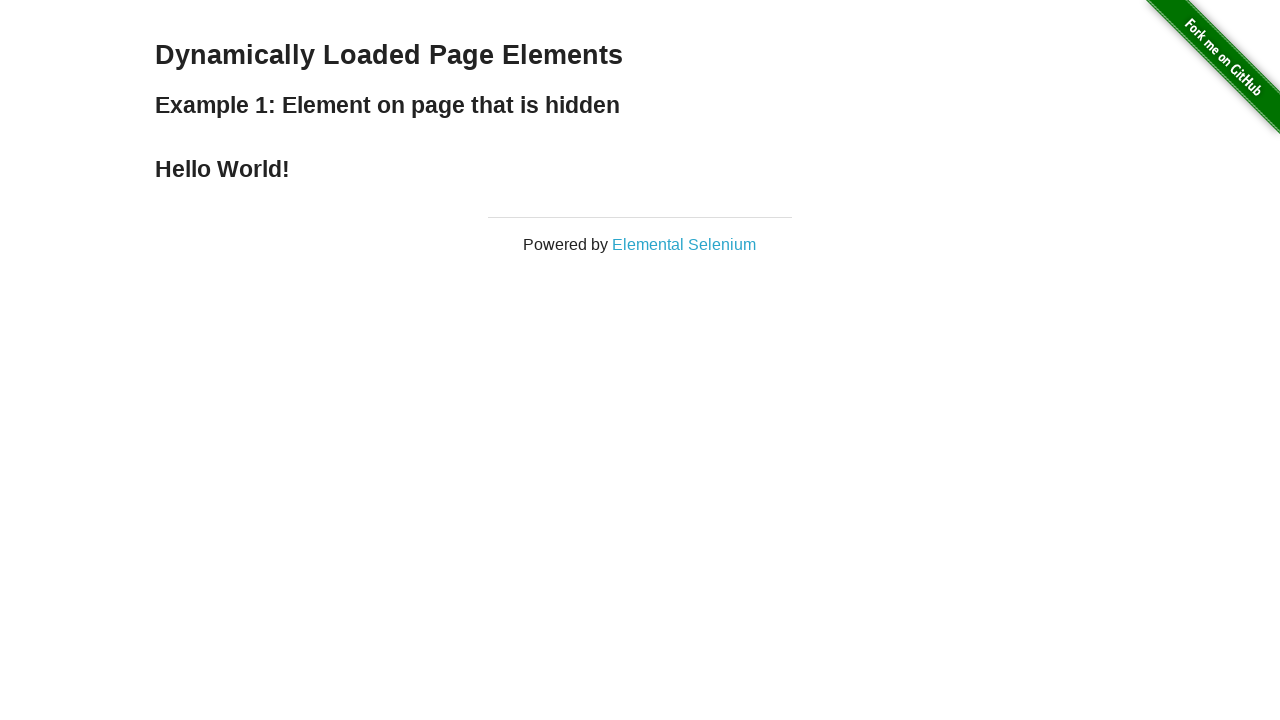

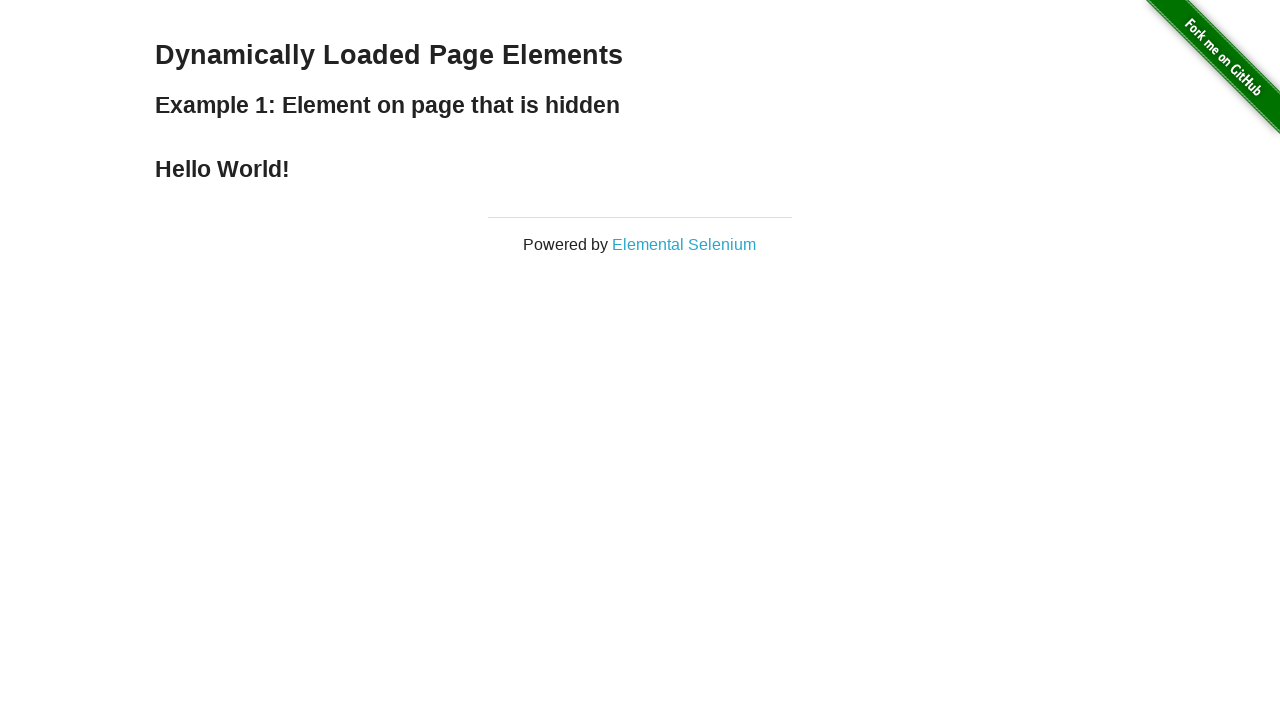